Tests an electricity/heating calculator by filling in room dimensions, selecting room type and heating type, entering heat loss value, and submitting the form to verify calculated results.

Starting URL: https://kermi-fko.ru/raschety/Calc-Rehau-Solelec.aspx

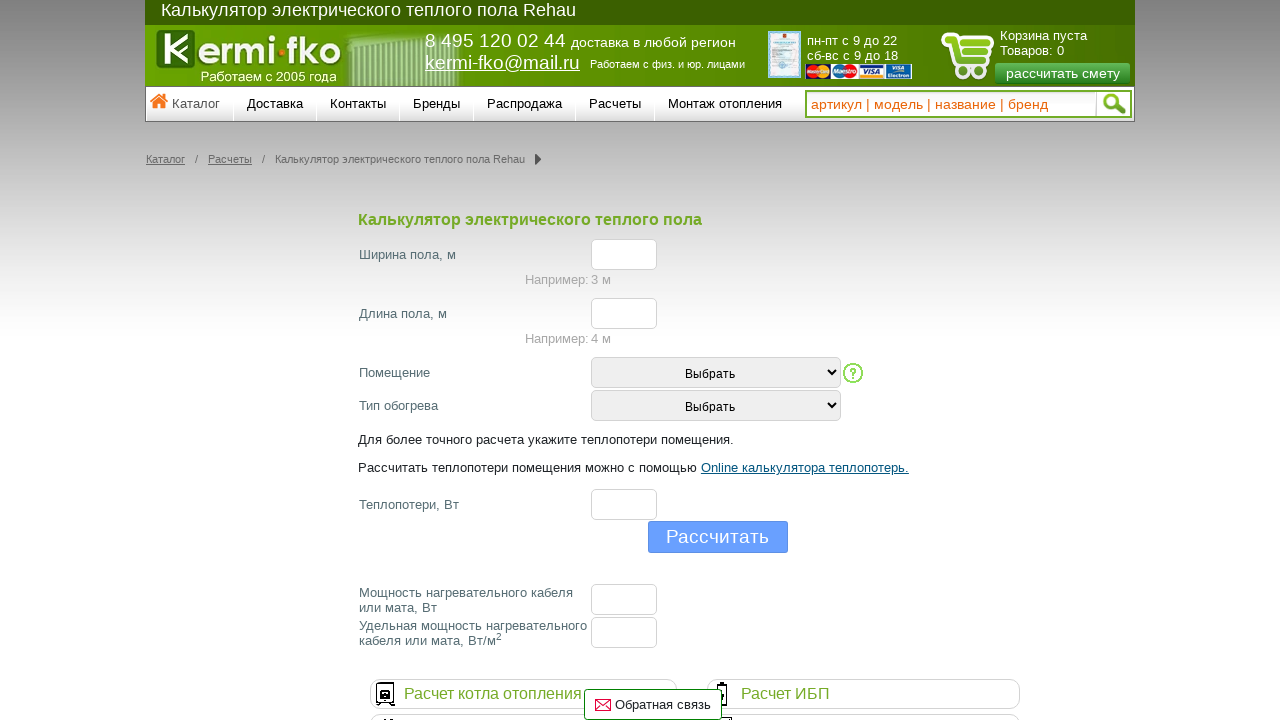

Filled room width field with '3' on #el_f_width
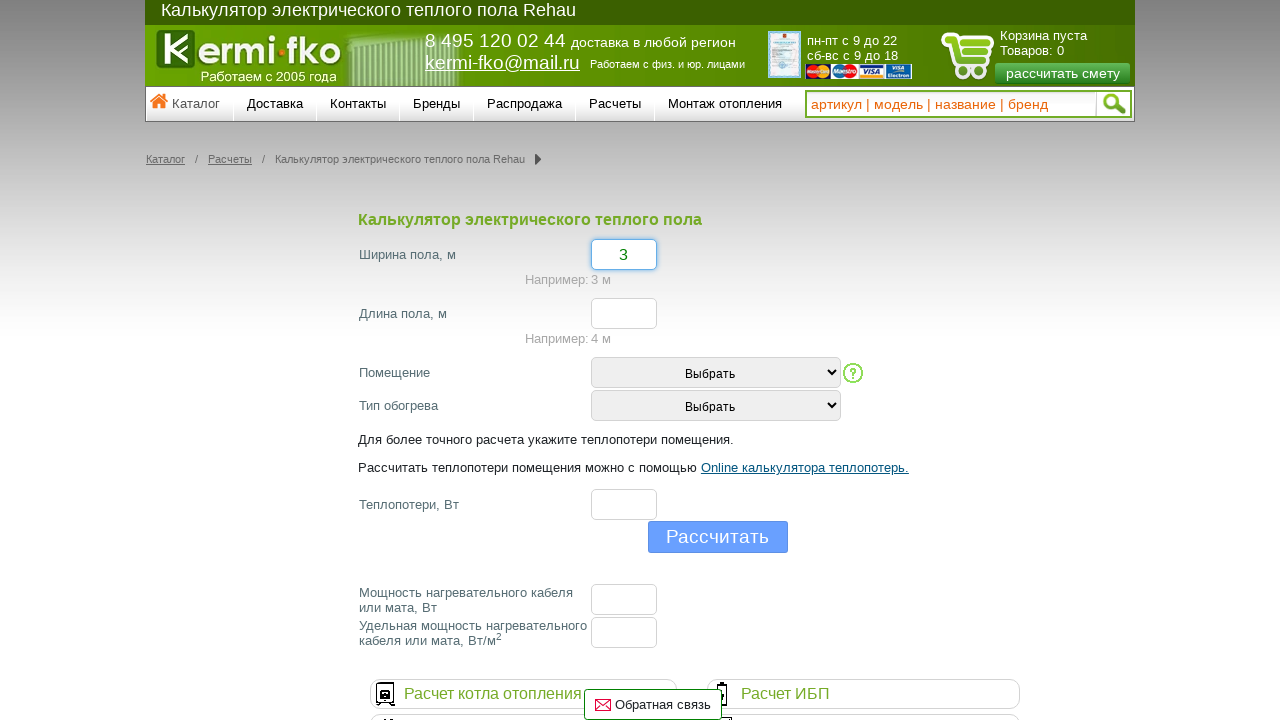

Filled room length field with '4' on #el_f_lenght
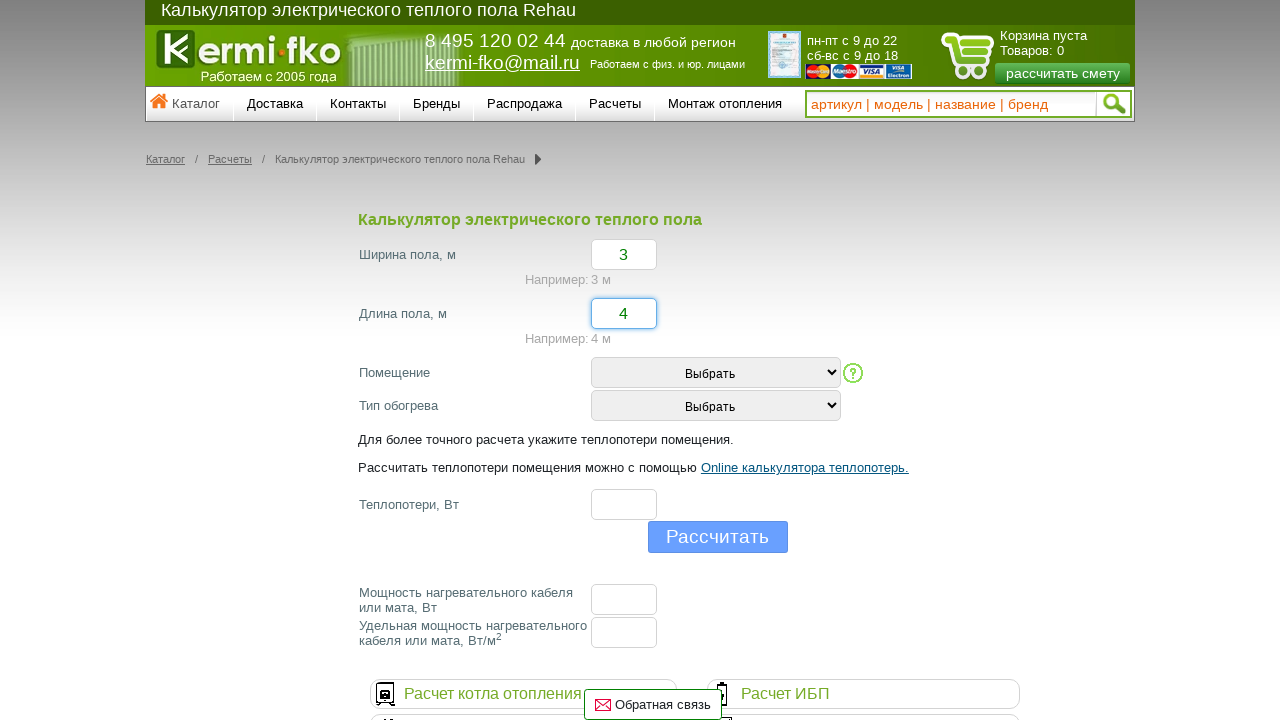

Selected second room type option on #room_type
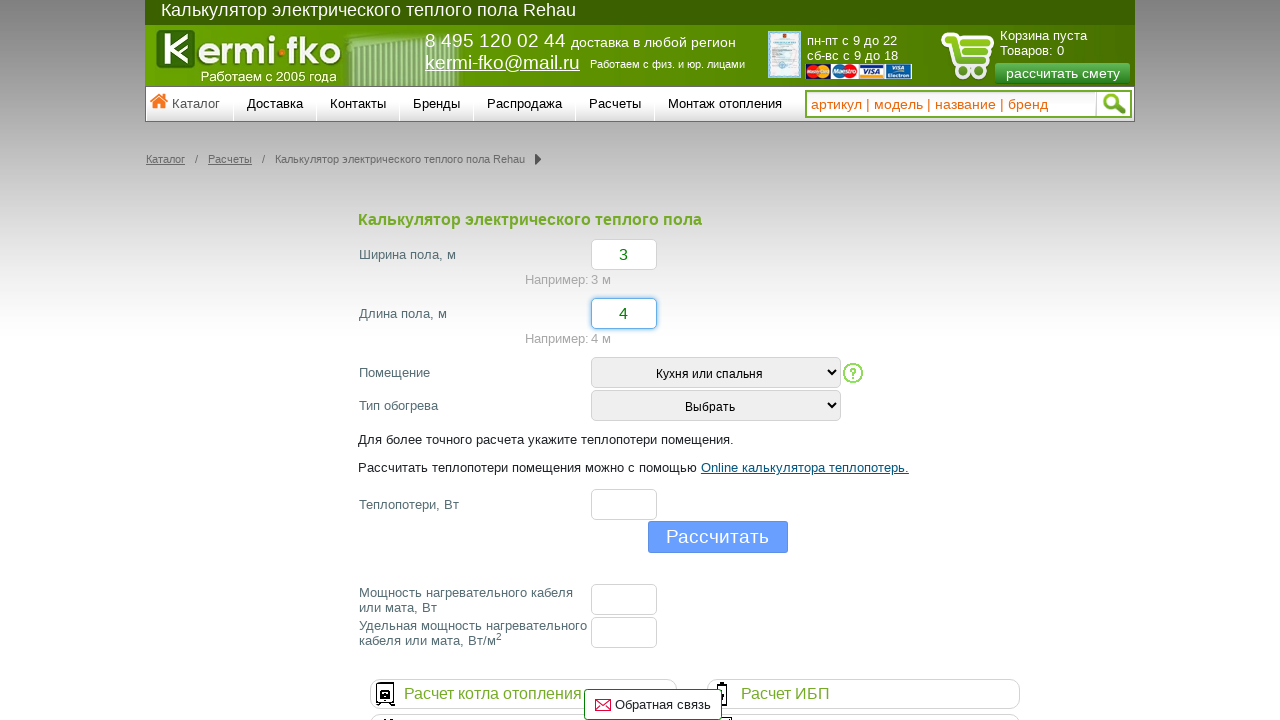

Selected second heating type option on #heating_type
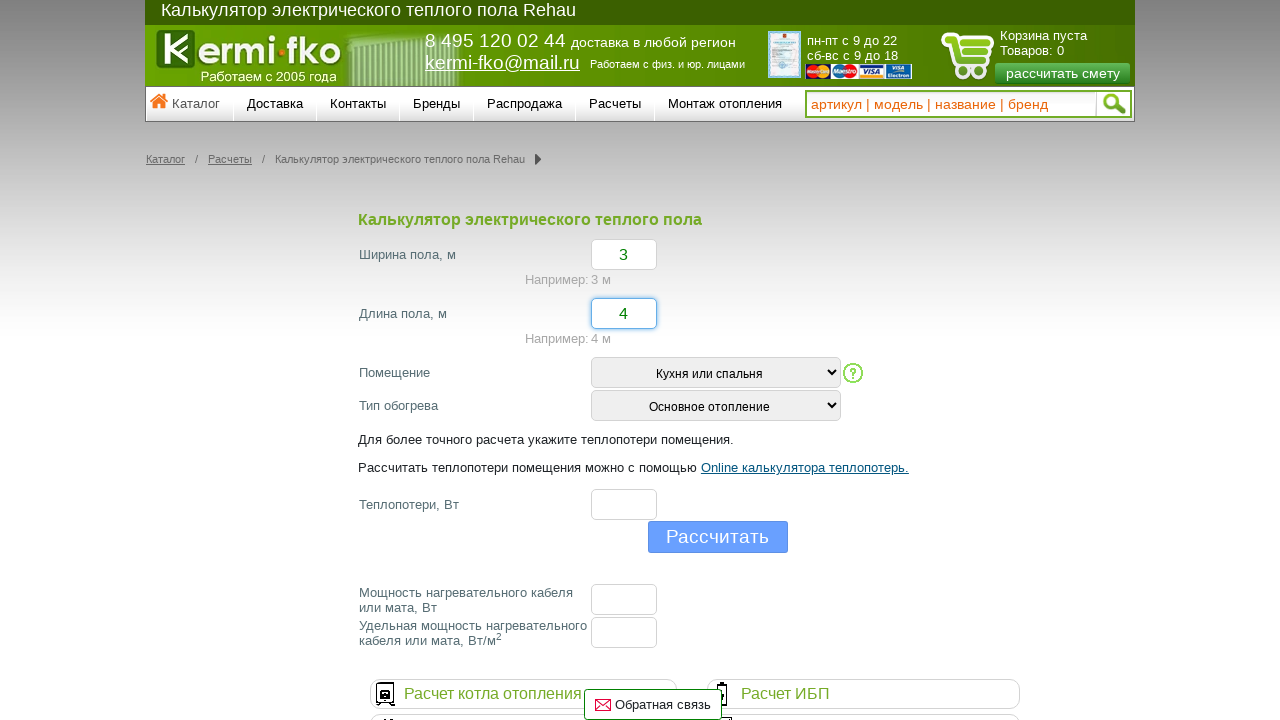

Filled heat loss field with '12' on #el_f_losses
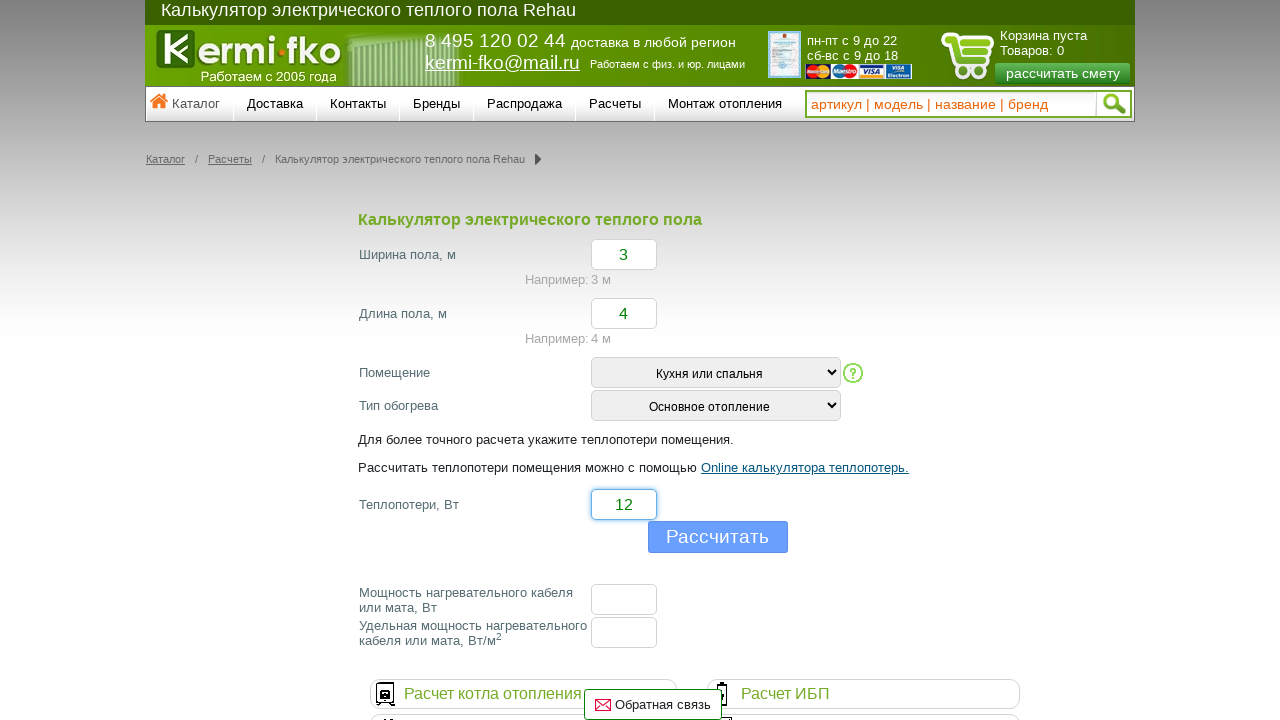

Clicked the calculate button at (718, 537) on input[name='button']
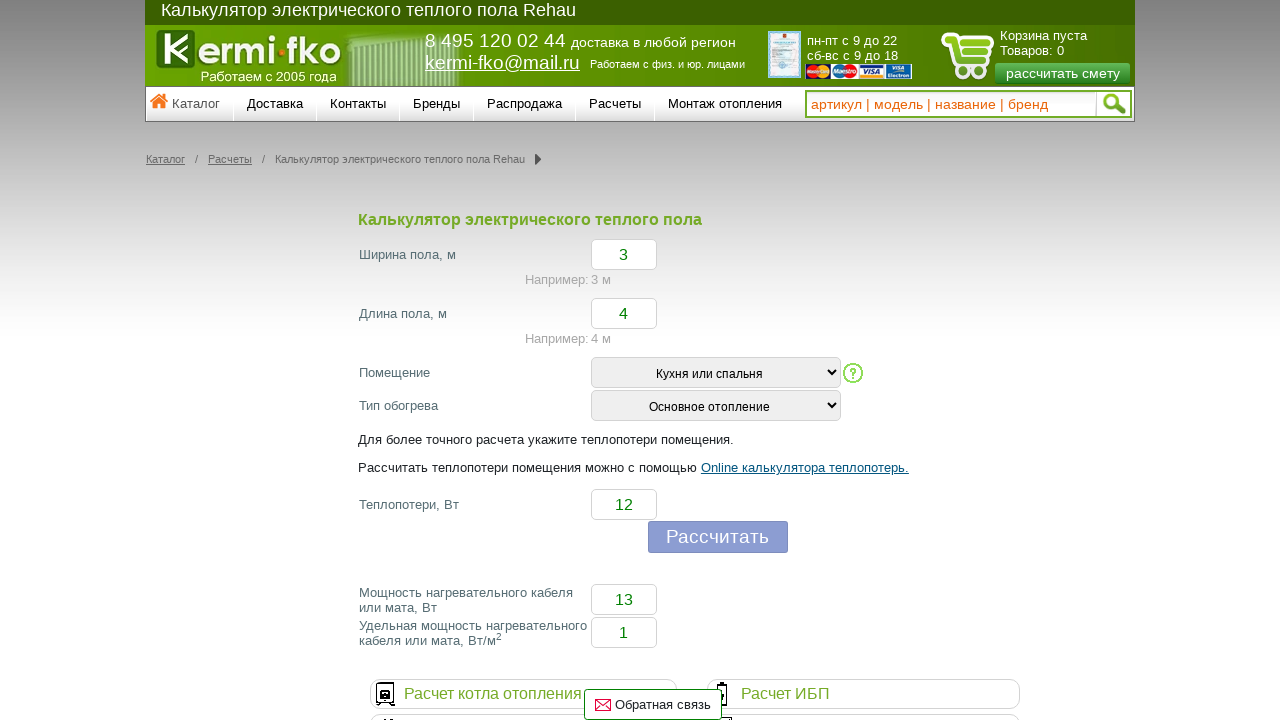

Floor cable power result element loaded
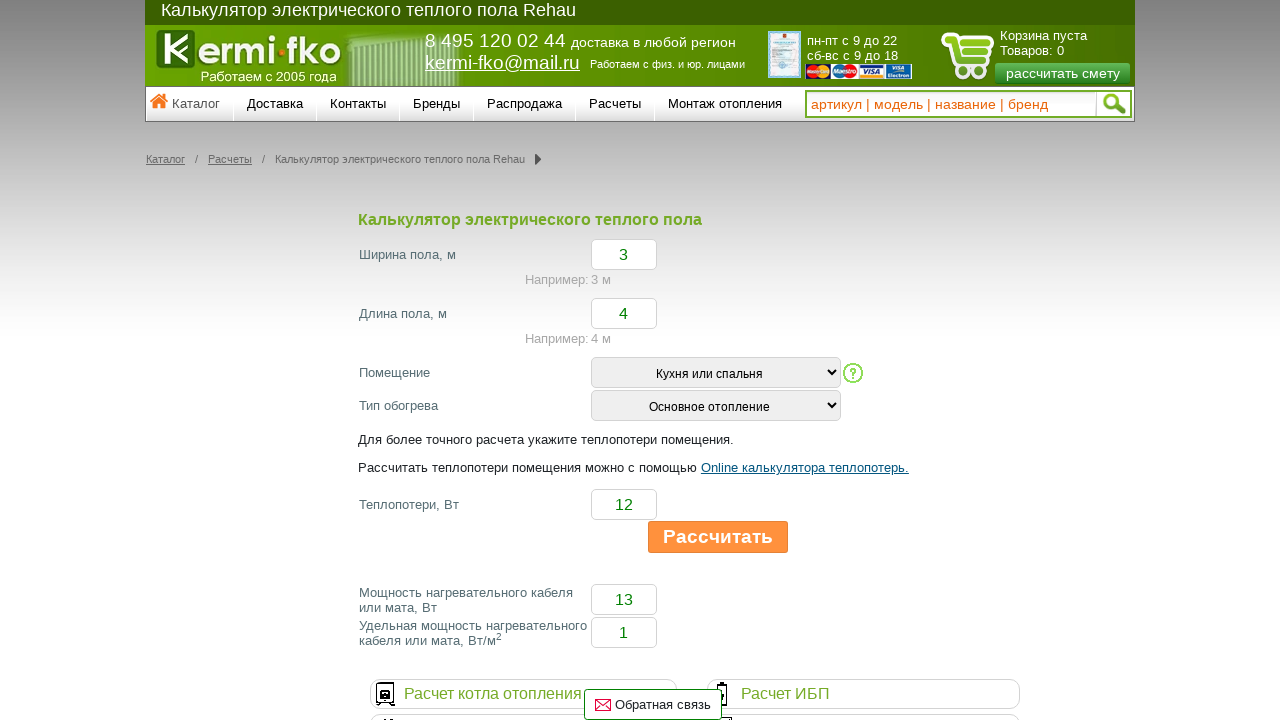

Specific floor cable power result element loaded
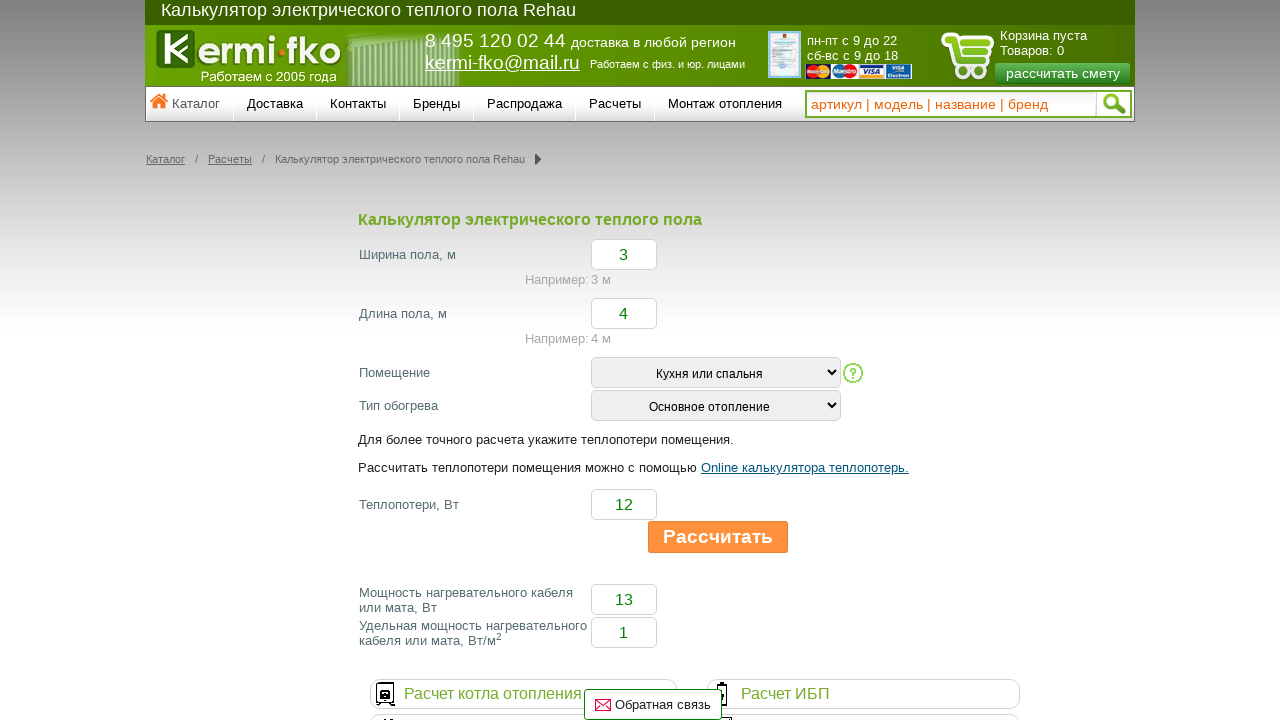

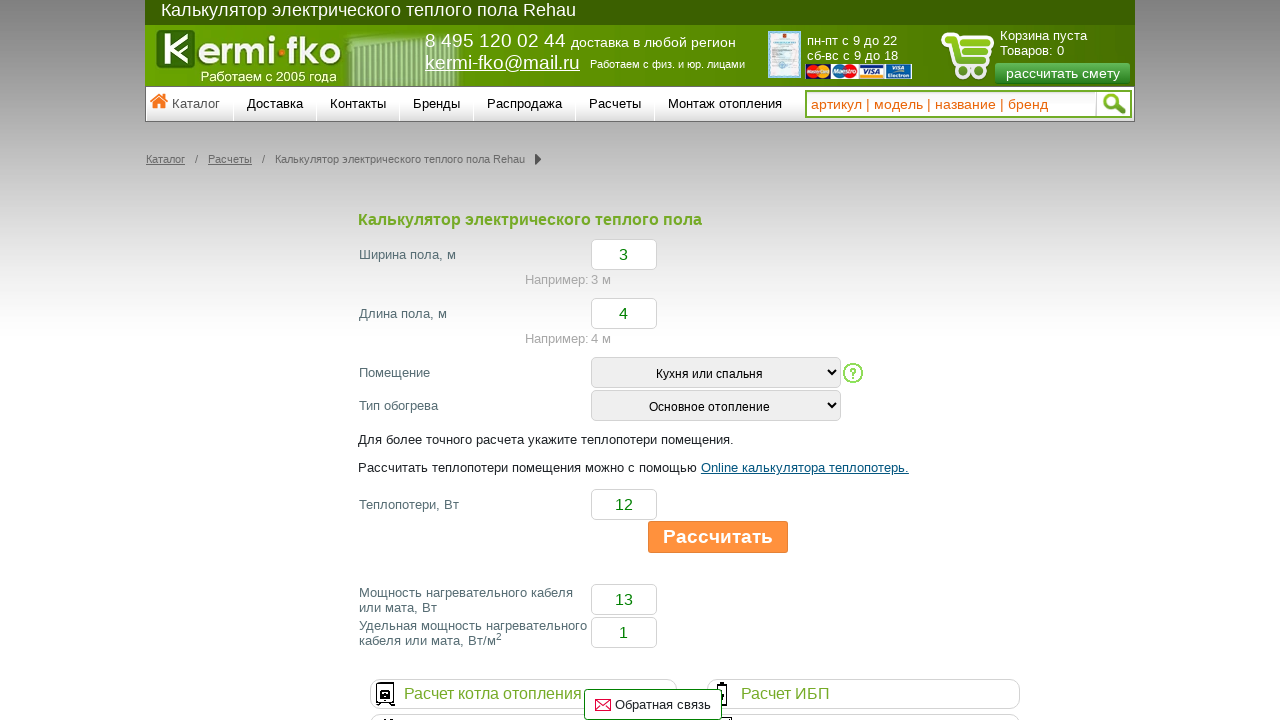